Tests right-click functionality on a button which triggers an alert dialog, enters text in the alert, and verifies the result is displayed on the page

Starting URL: https://omrbranch.com/softwaretestingtraininginchennaiomr

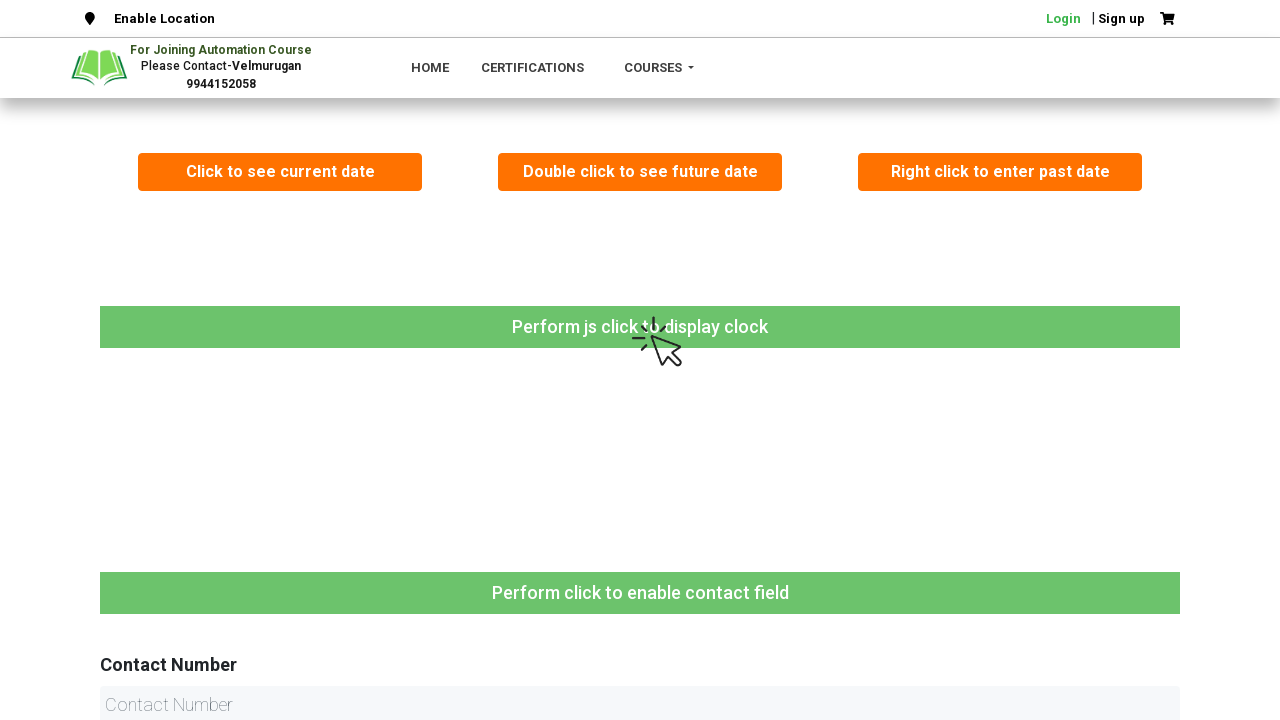

Located the right-click button element
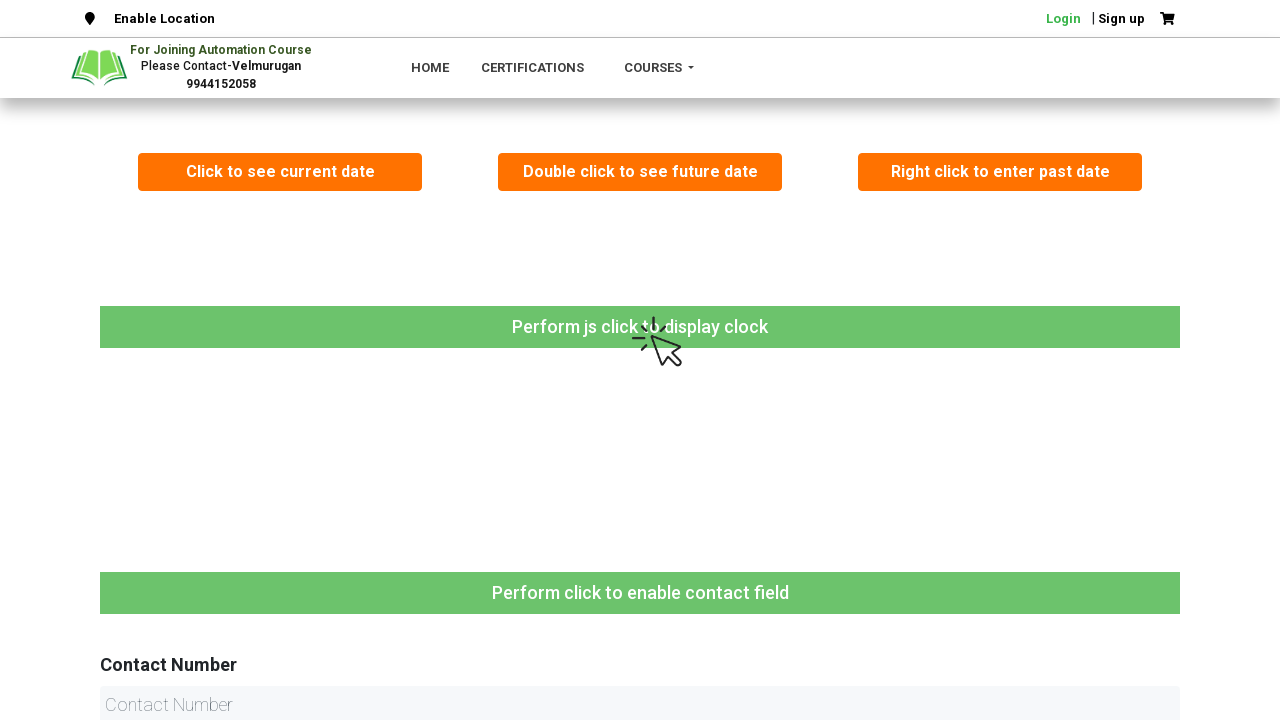

Set up dialog handler to accept alert with text 'Dharan'
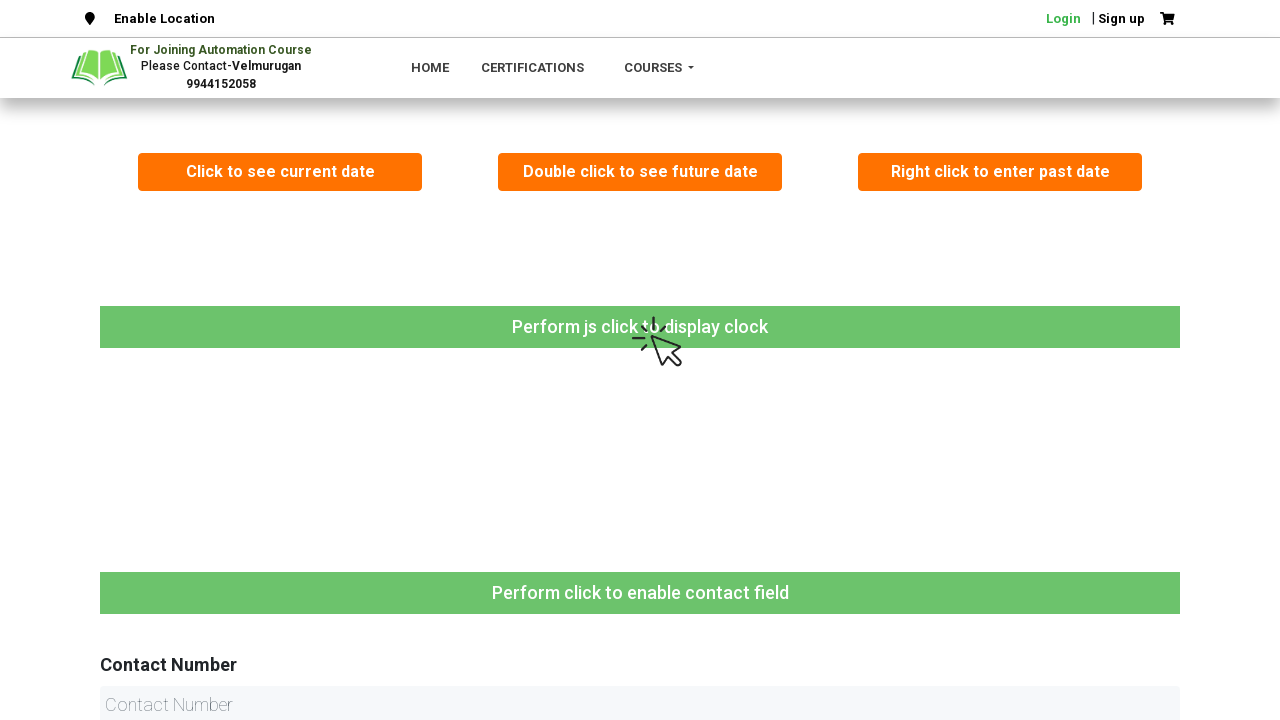

Right-clicked on the button to trigger alert dialog at (1000, 172) on button:has-text('Right click to enter past date')
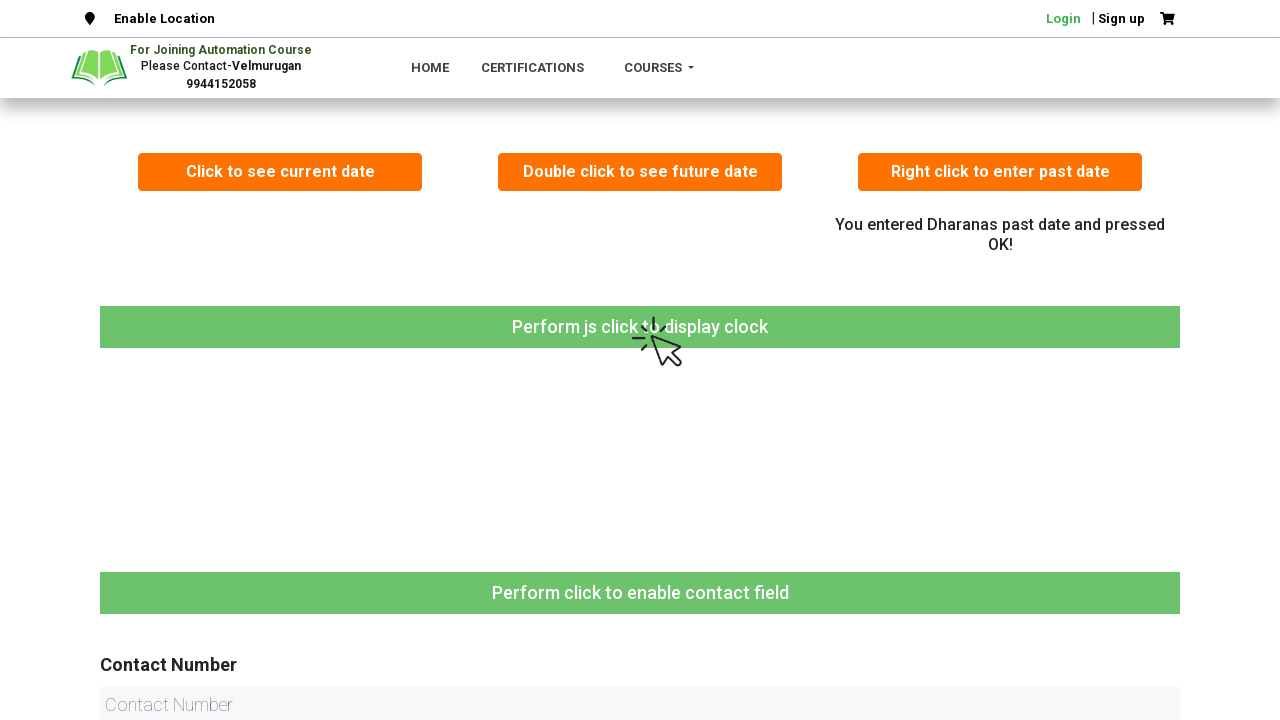

Waited for result element to appear on page
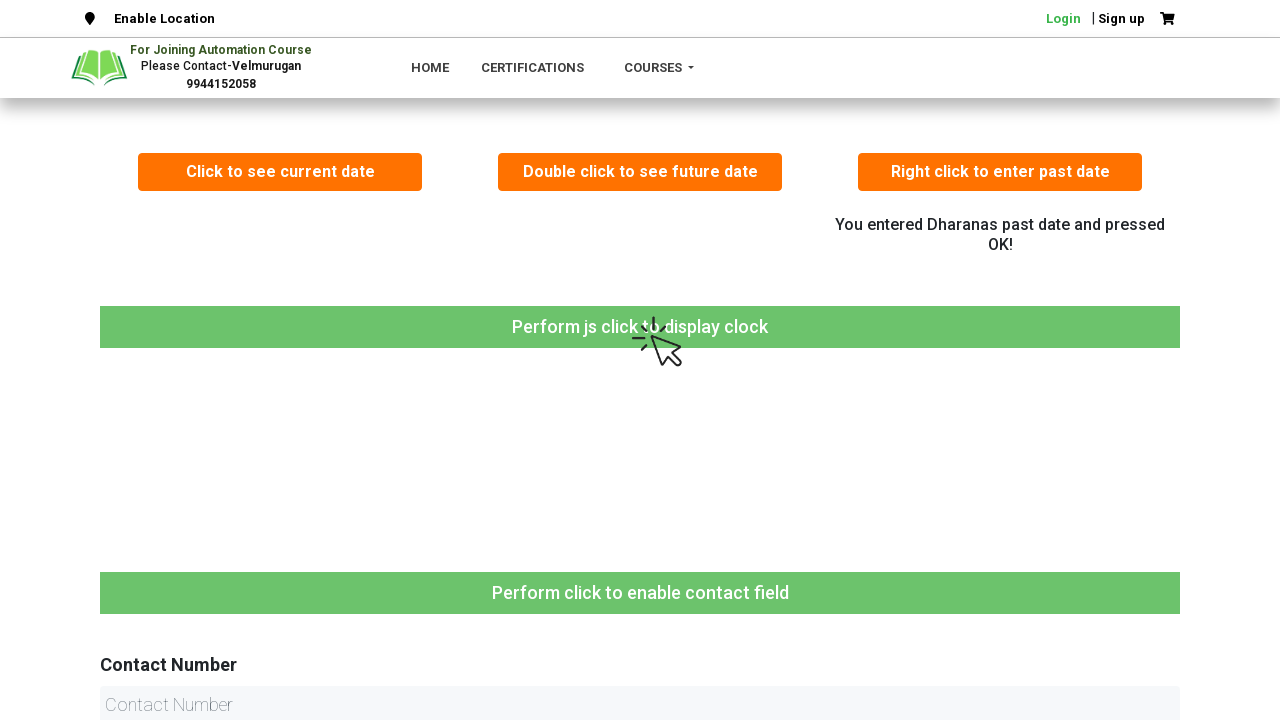

Retrieved result text: You entered Dharanas past date and pressed OK!
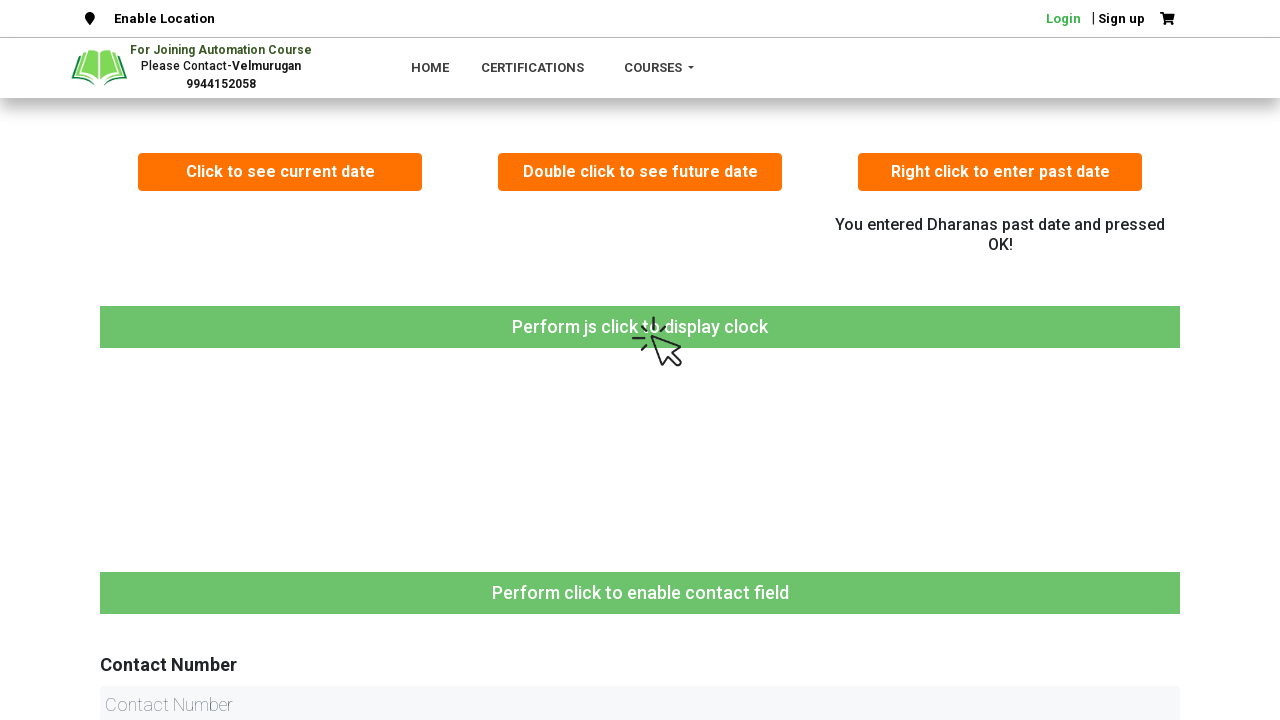

Printed result to console
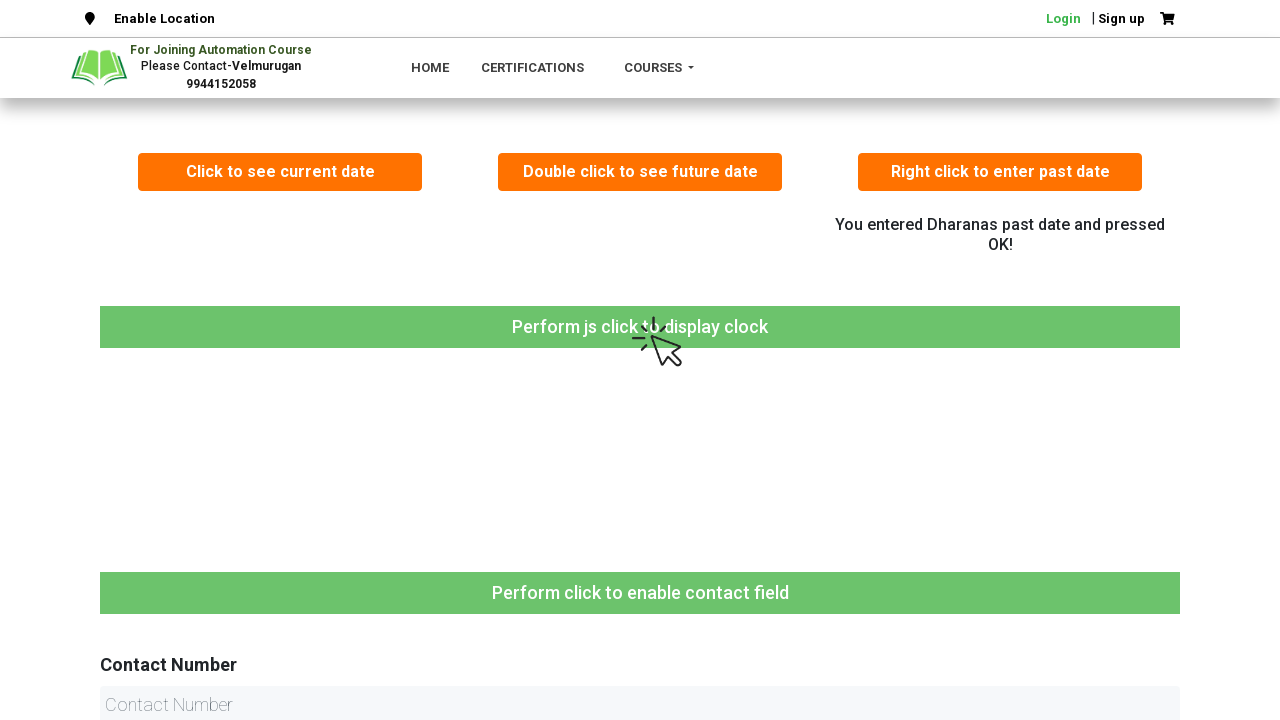

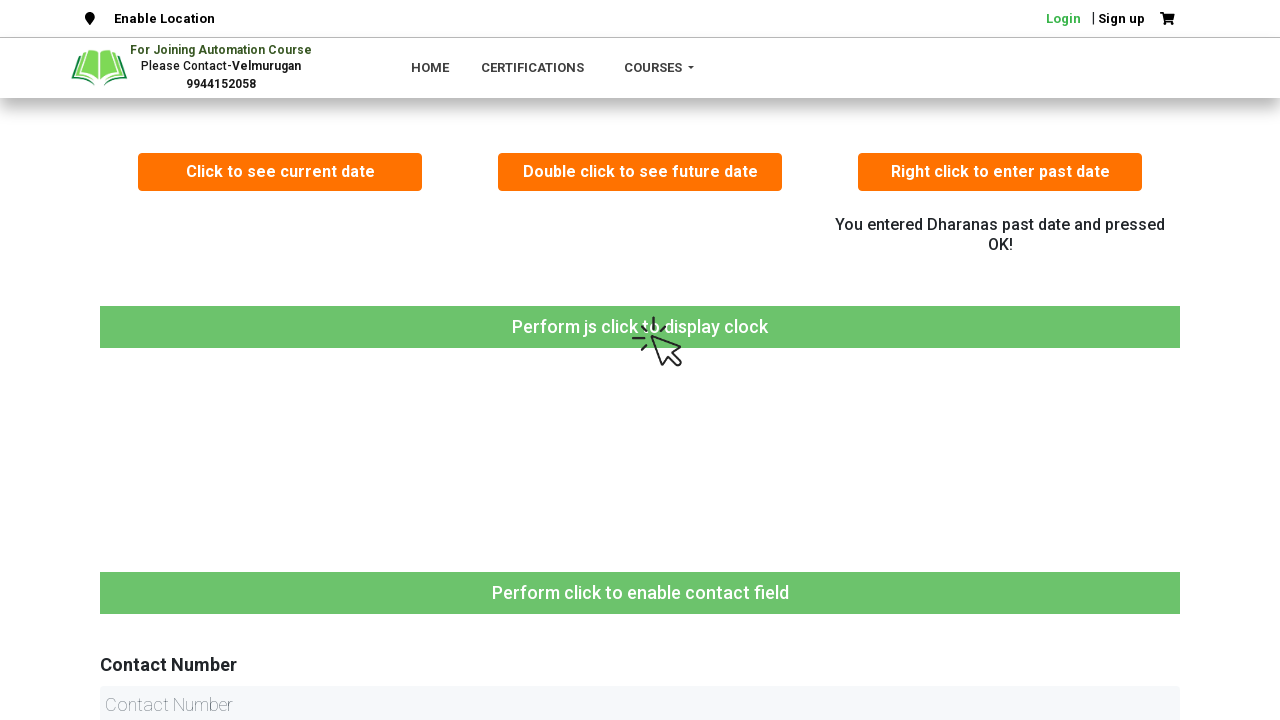